Tests form element visibility by filling email and education fields and clicking age checkbox

Starting URL: https://automationfc.github.io/basic-form/index.html

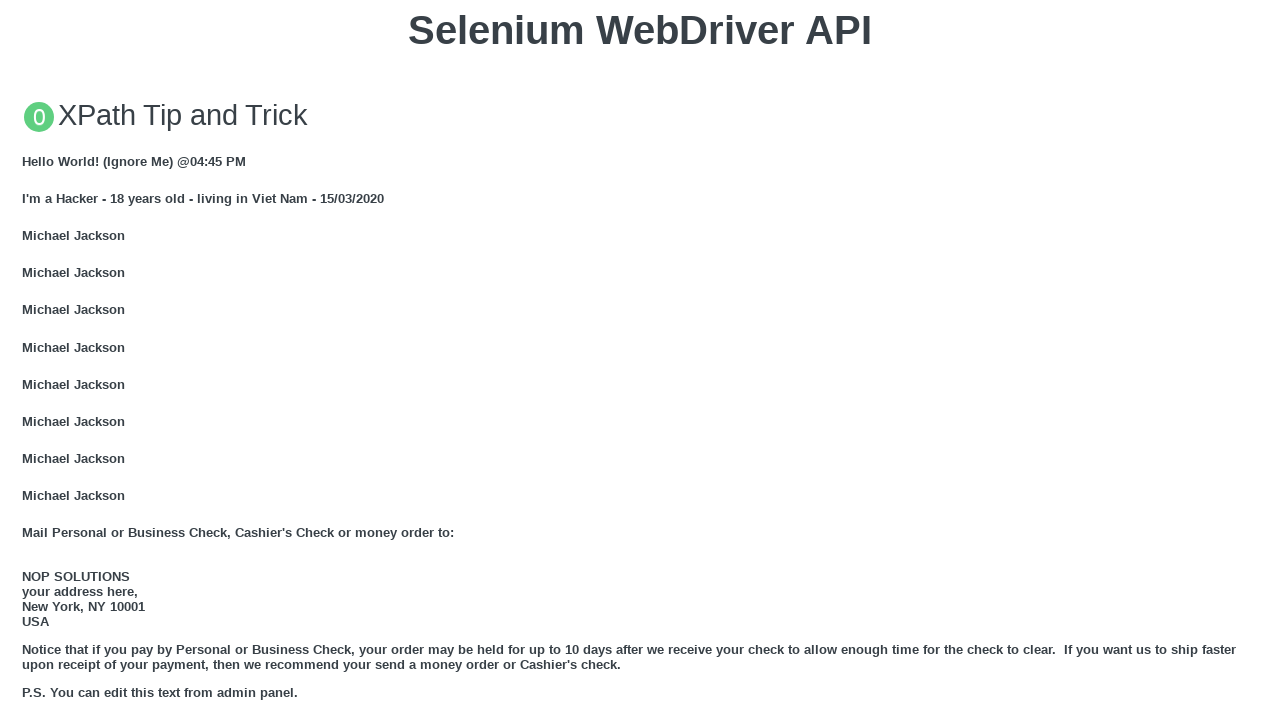

Filled email field with 'Automation Testing' on #mail
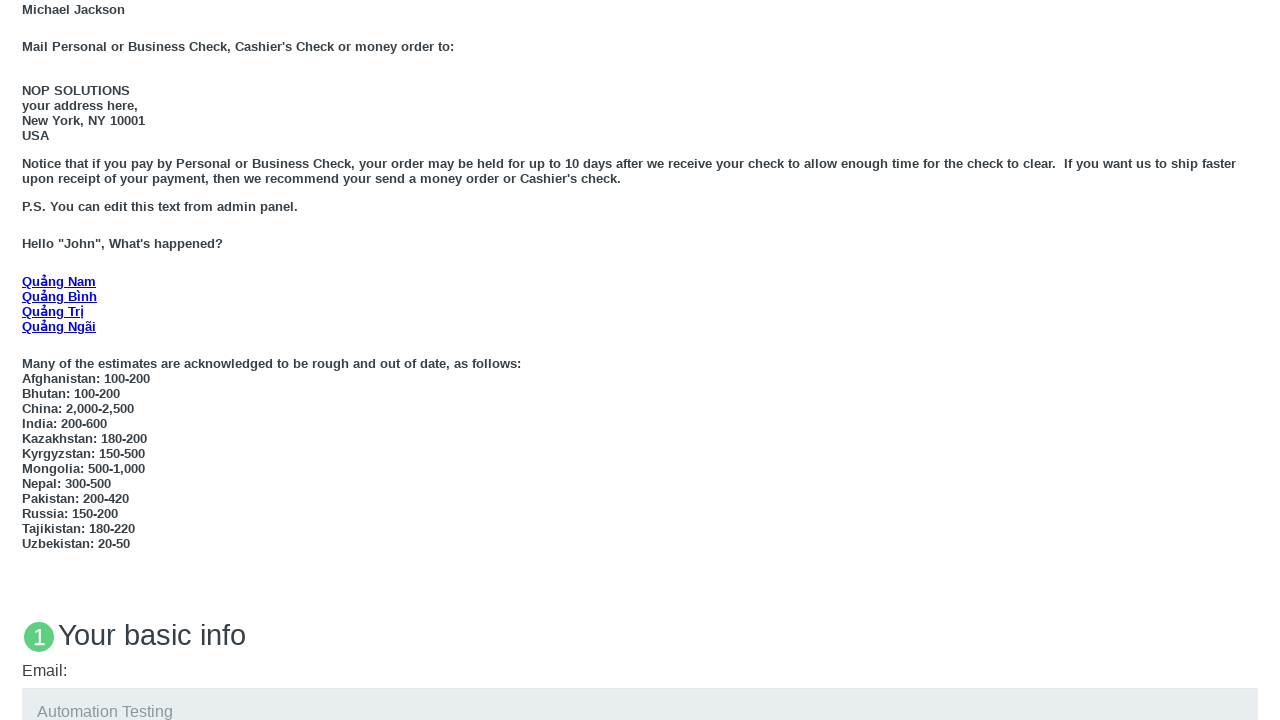

Clicked 'Age Under 18' radio button at (28, 360) on #under_18
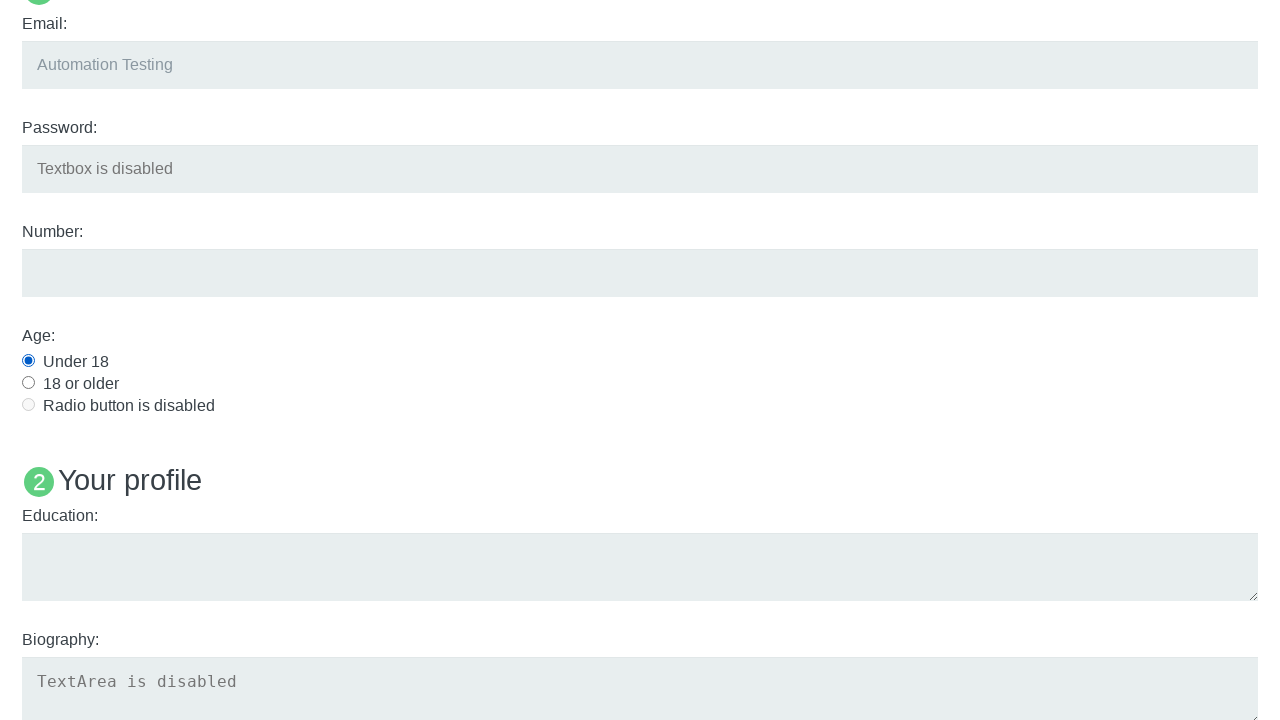

Filled education field with 'Automation Testing' on #edu
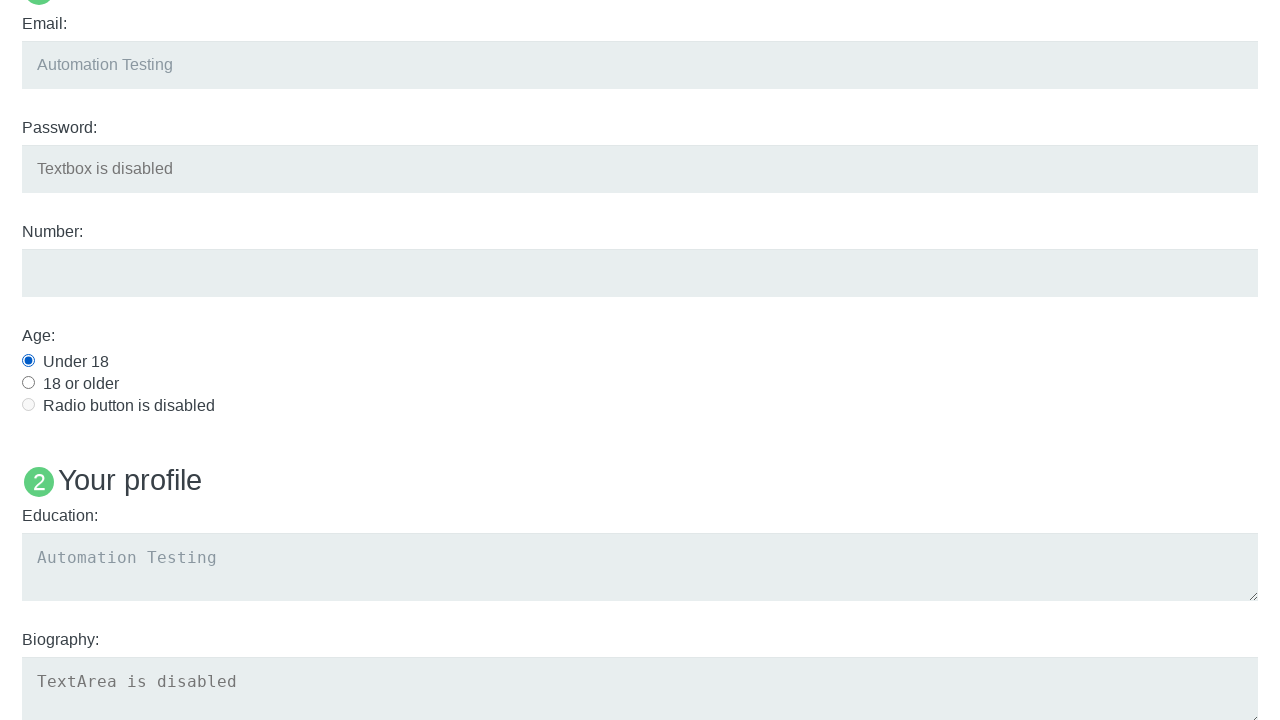

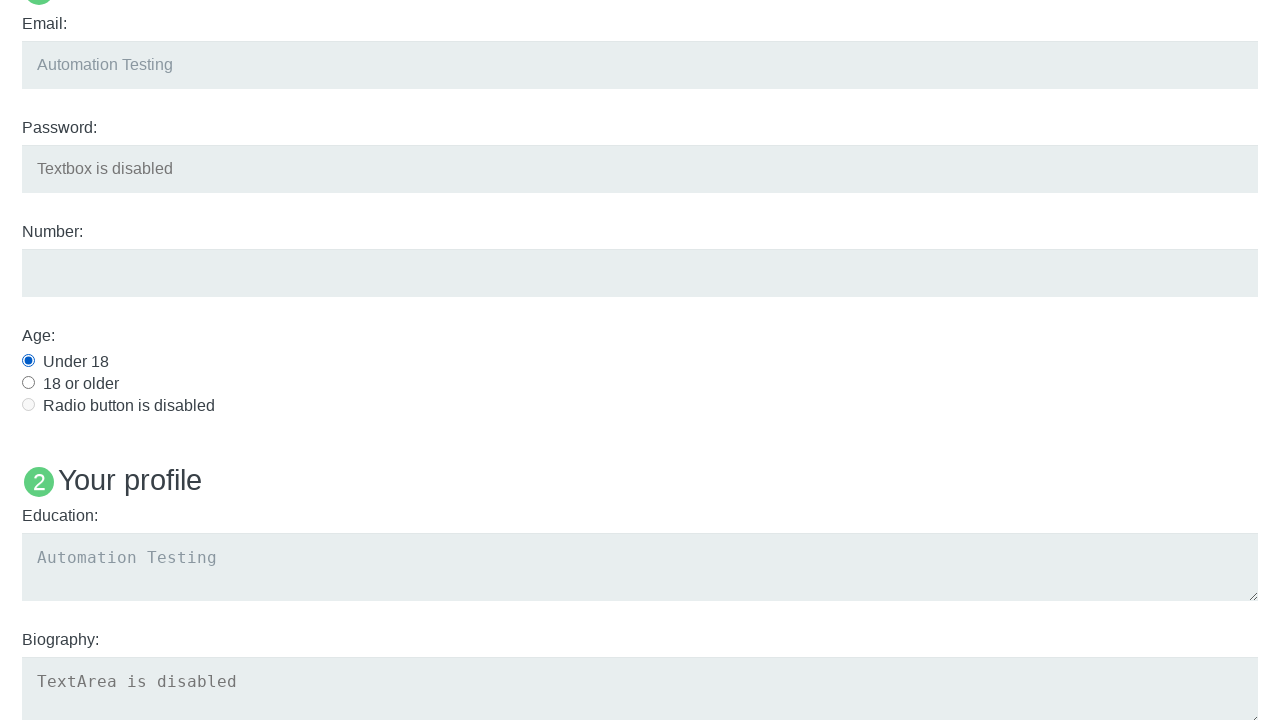